Fills out a text box form with full name, email, current address, and permanent address, then submits the form

Starting URL: https://demoqa.com/text-box

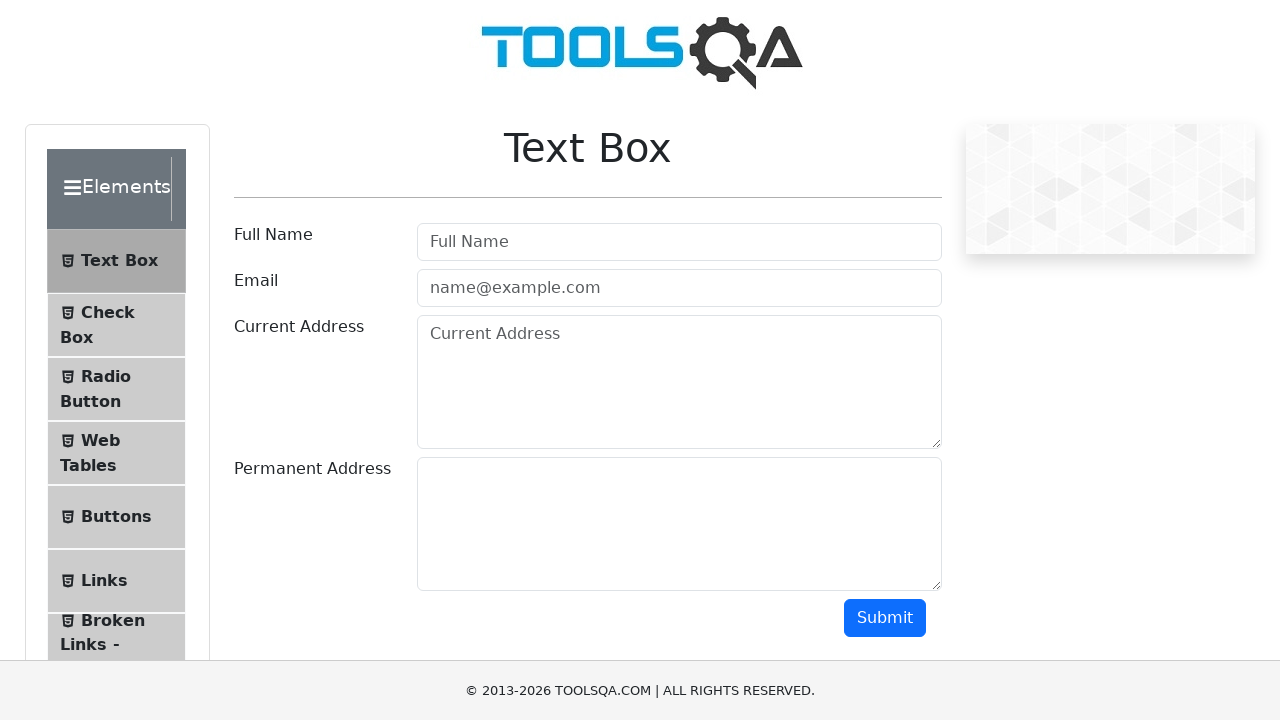

Filled Full Name field with 'Anna Tumbev' on input#userName
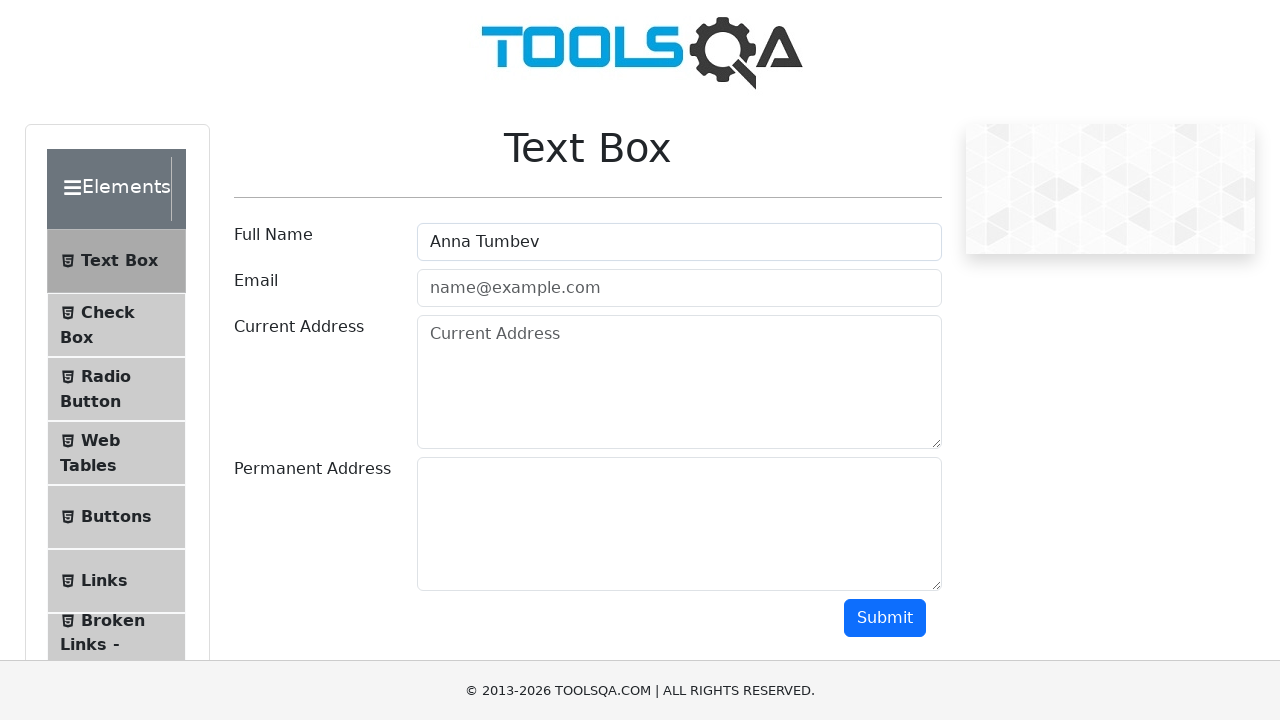

Filled Email field with 'aaa123@gmail.com' on input#userEmail
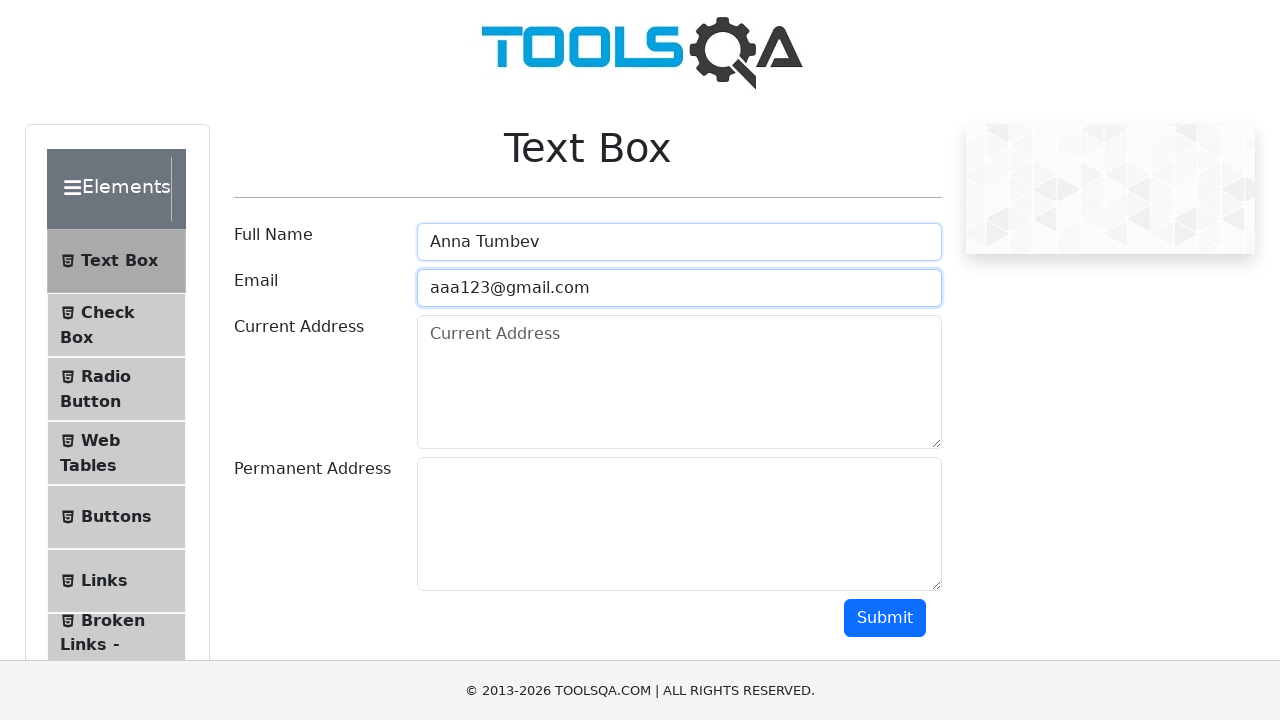

Filled Current Address field with '1111 Main St, Des Plaines,IL 12345' on textarea#currentAddress
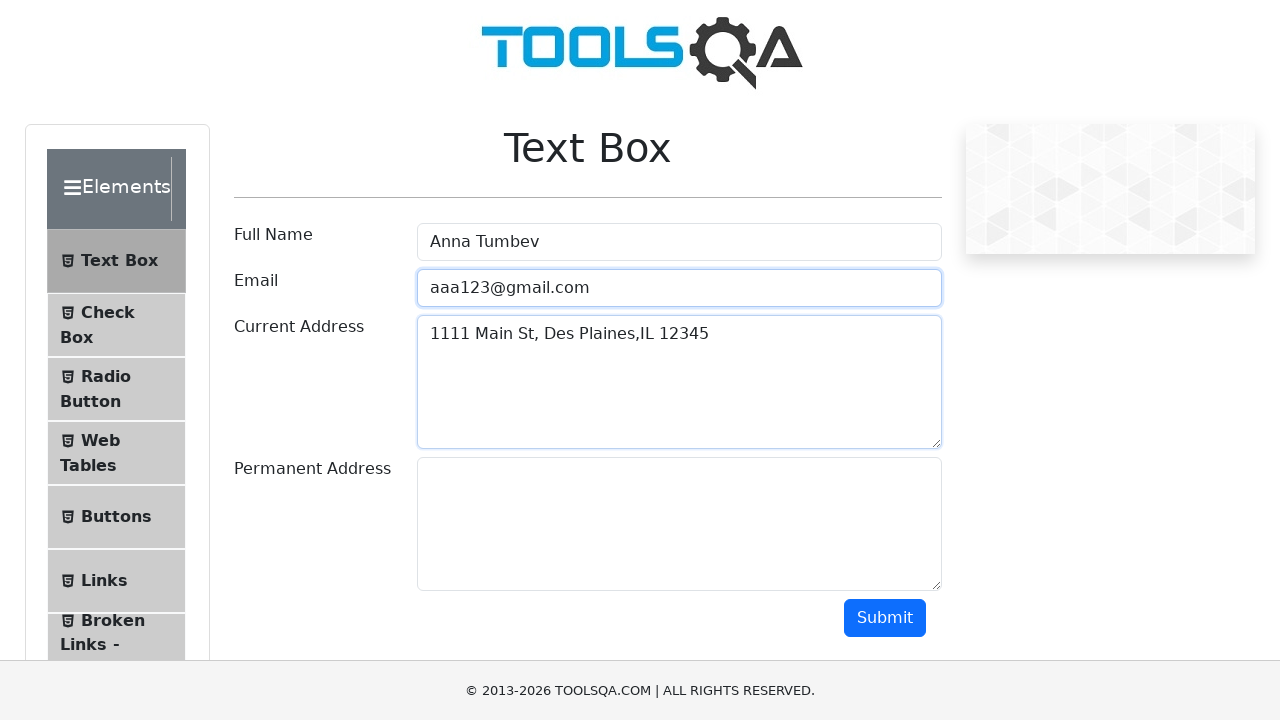

Filled Permanent Address field with '3333 W Grand Ave, Apt#1 Chicago,IL 33456' on textarea#permanentAddress
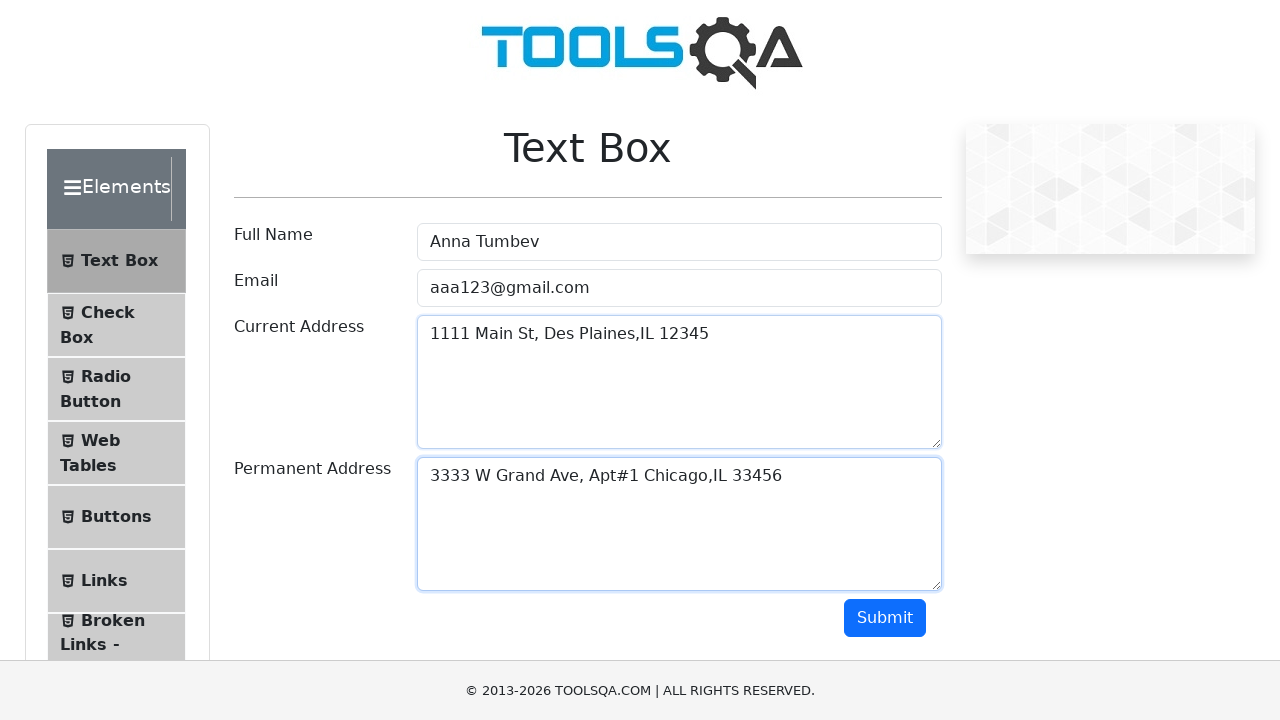

Clicked Submit button to submit the form at (885, 618) on button#submit
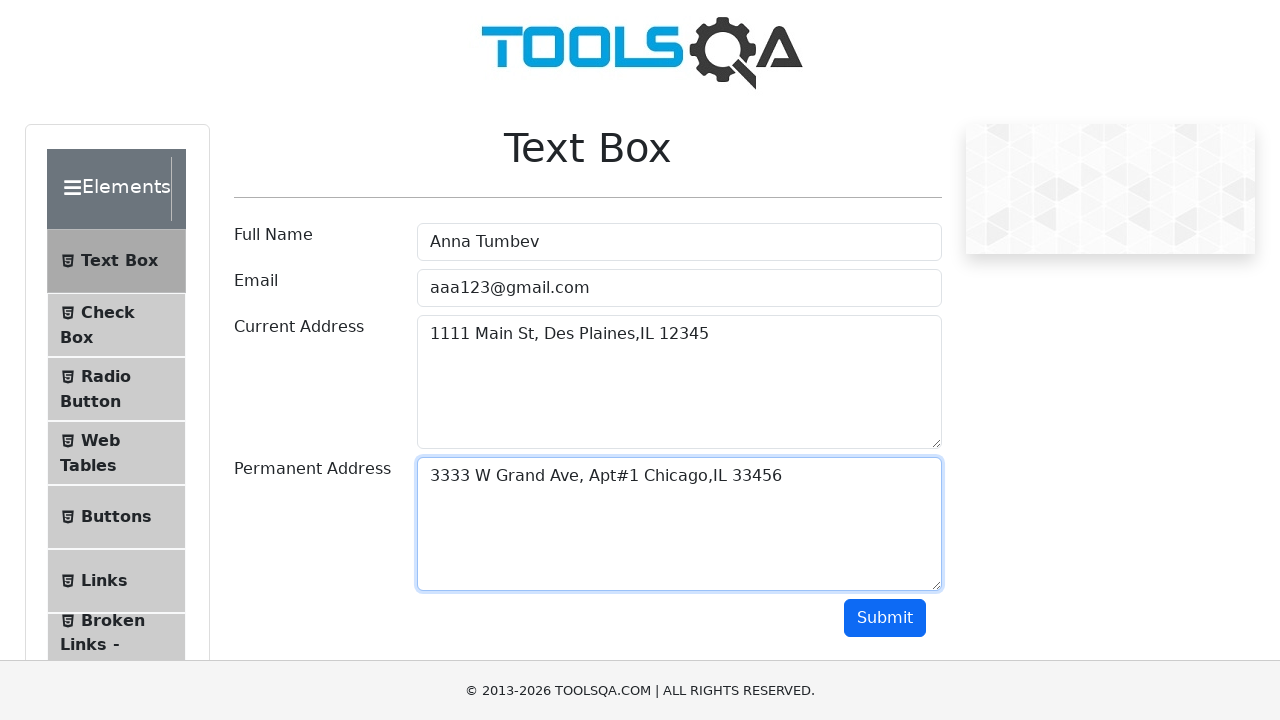

Waited 2 seconds for form submission to complete
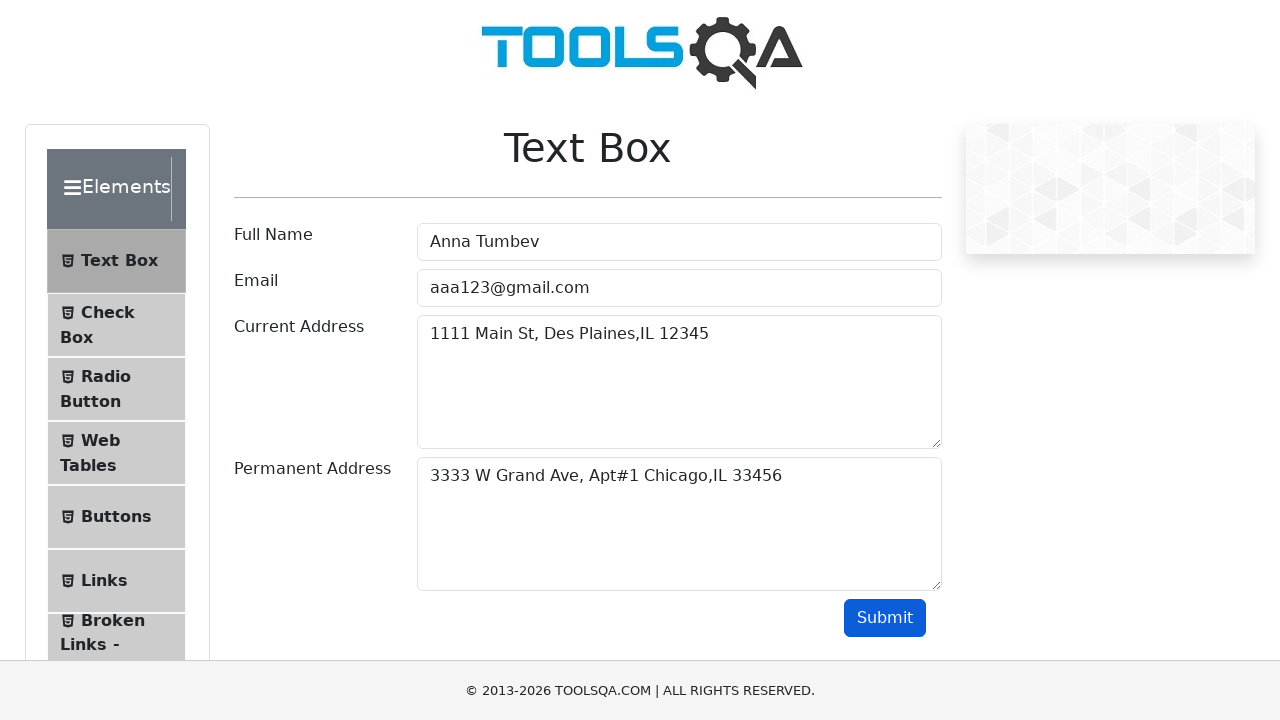

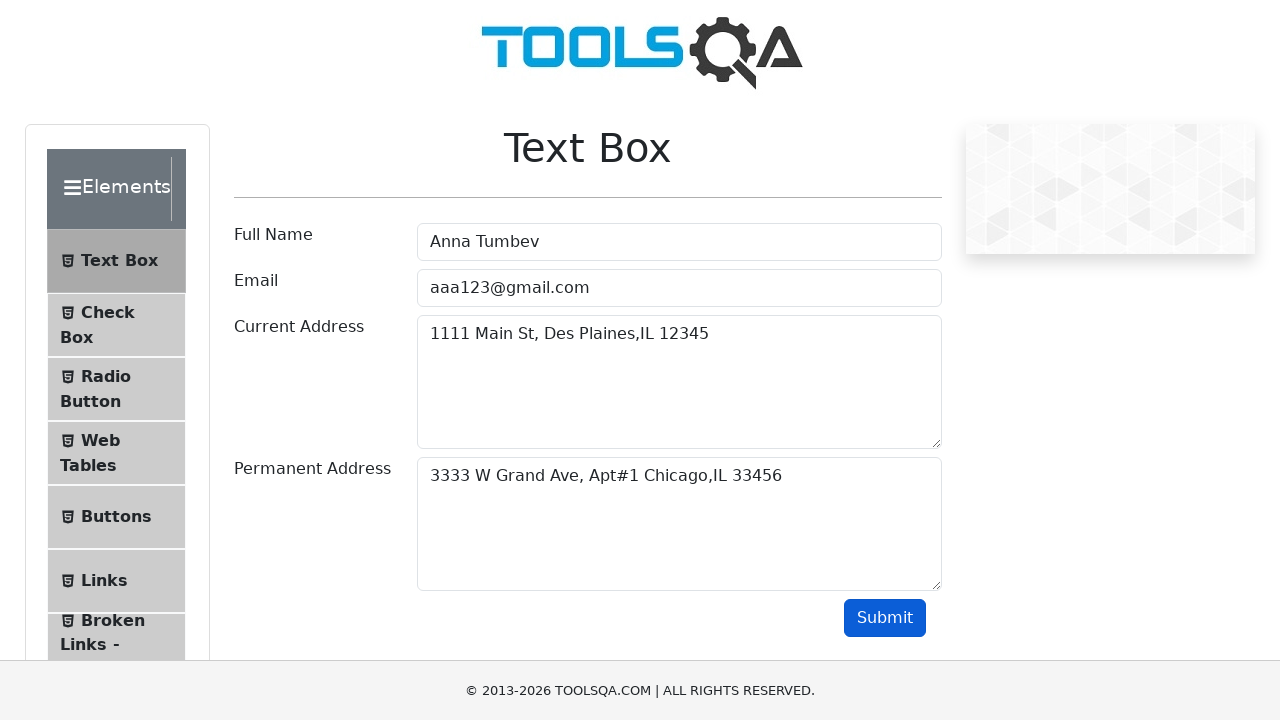